Tests radio button functionality by clicking on various radio buttons (hockey, football for sport category and yellow for color category) and verifying they become selected

Starting URL: https://practice.cydeo.com/radio_buttons

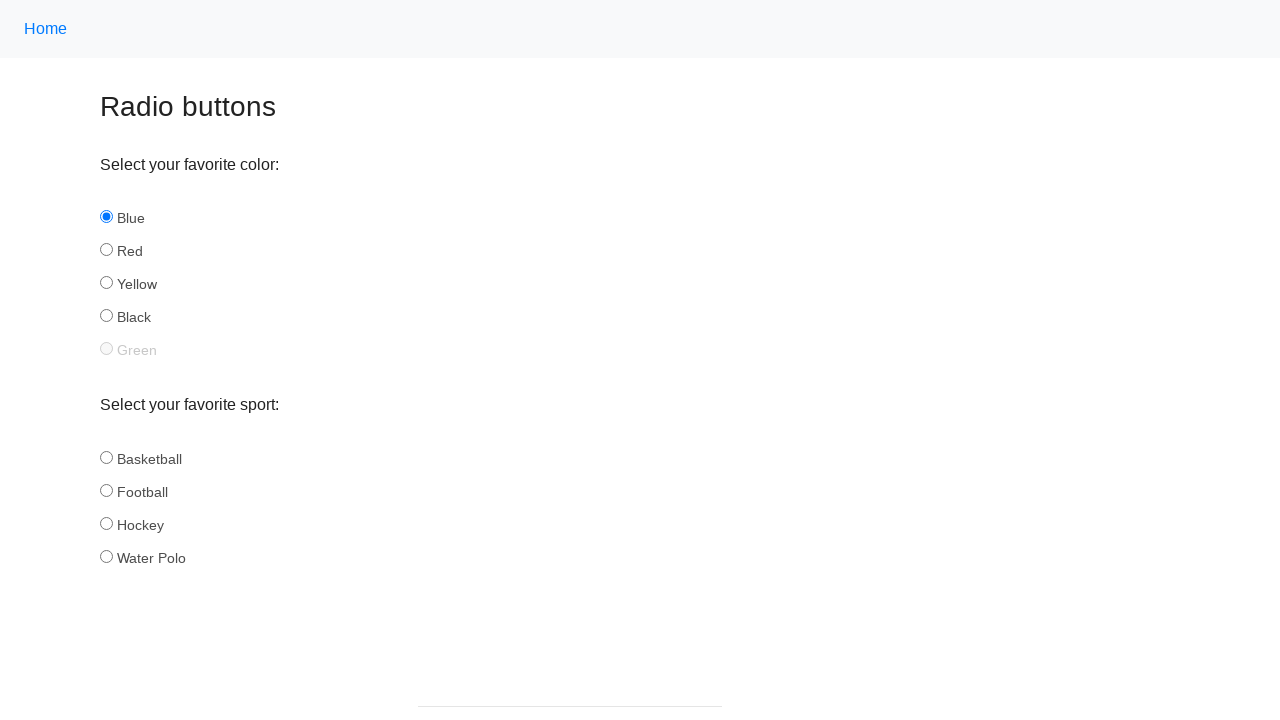

Clicked hockey radio button in sport category at (106, 523) on input[name='sport'][id='hockey']
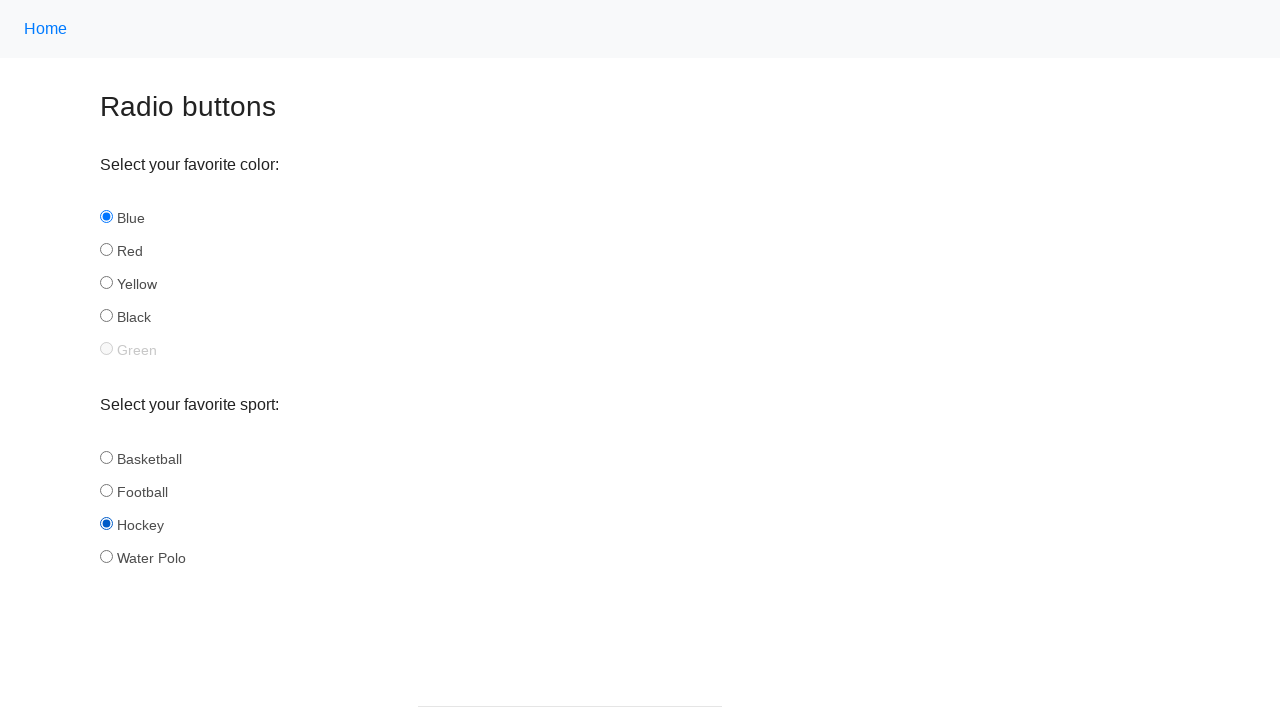

Verified hockey radio button is selected
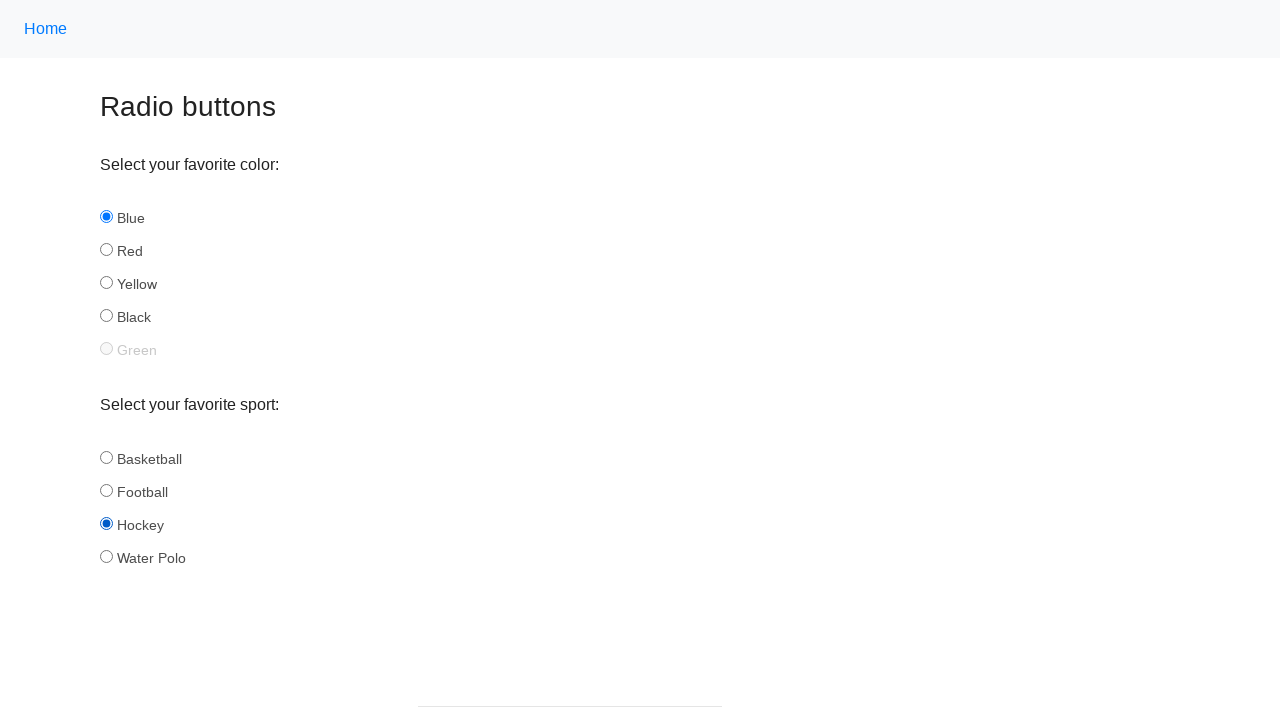

Clicked football radio button in sport category at (106, 490) on input[name='sport'][id='football']
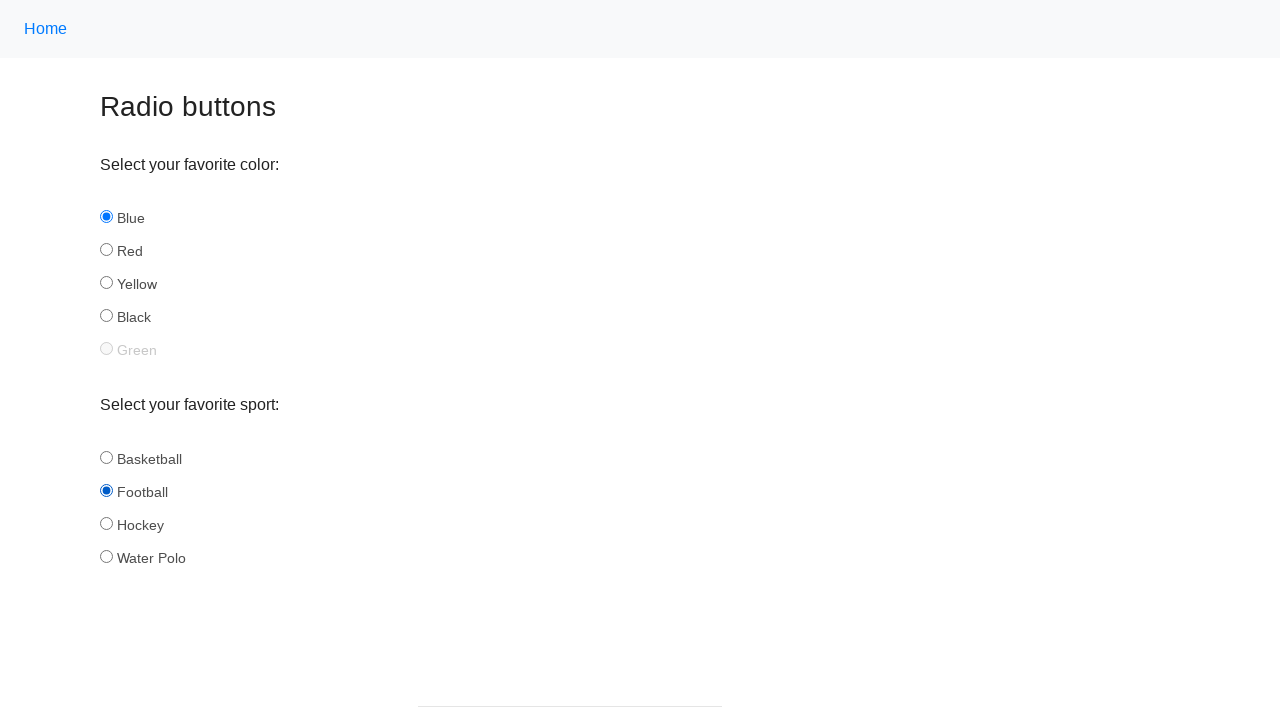

Verified football radio button is selected
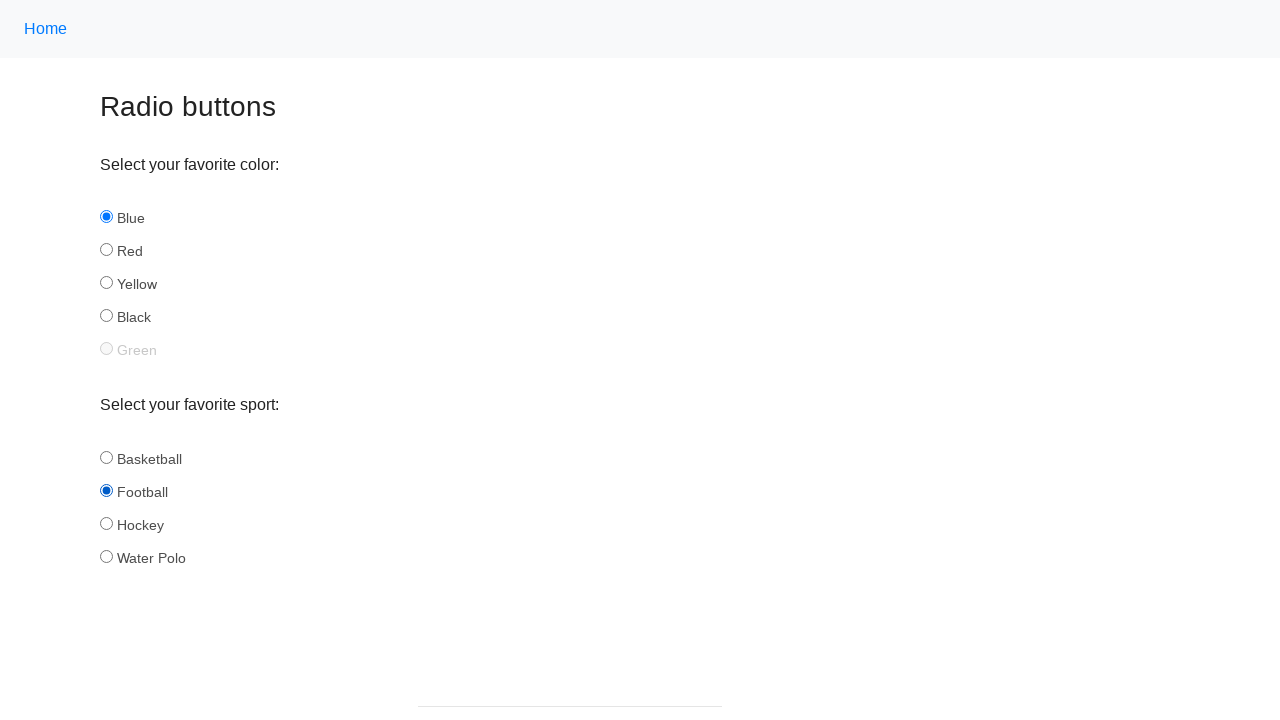

Clicked yellow radio button in color category at (106, 283) on input[name='color'][id='yellow']
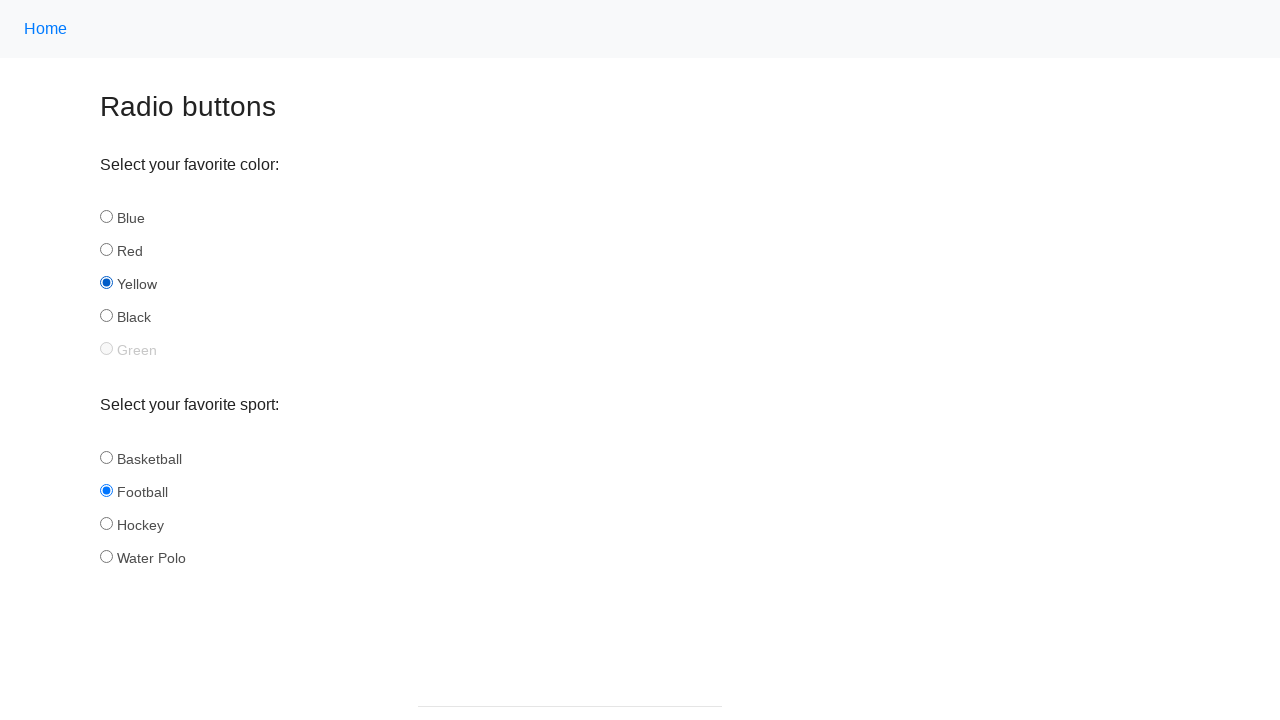

Verified yellow radio button is selected
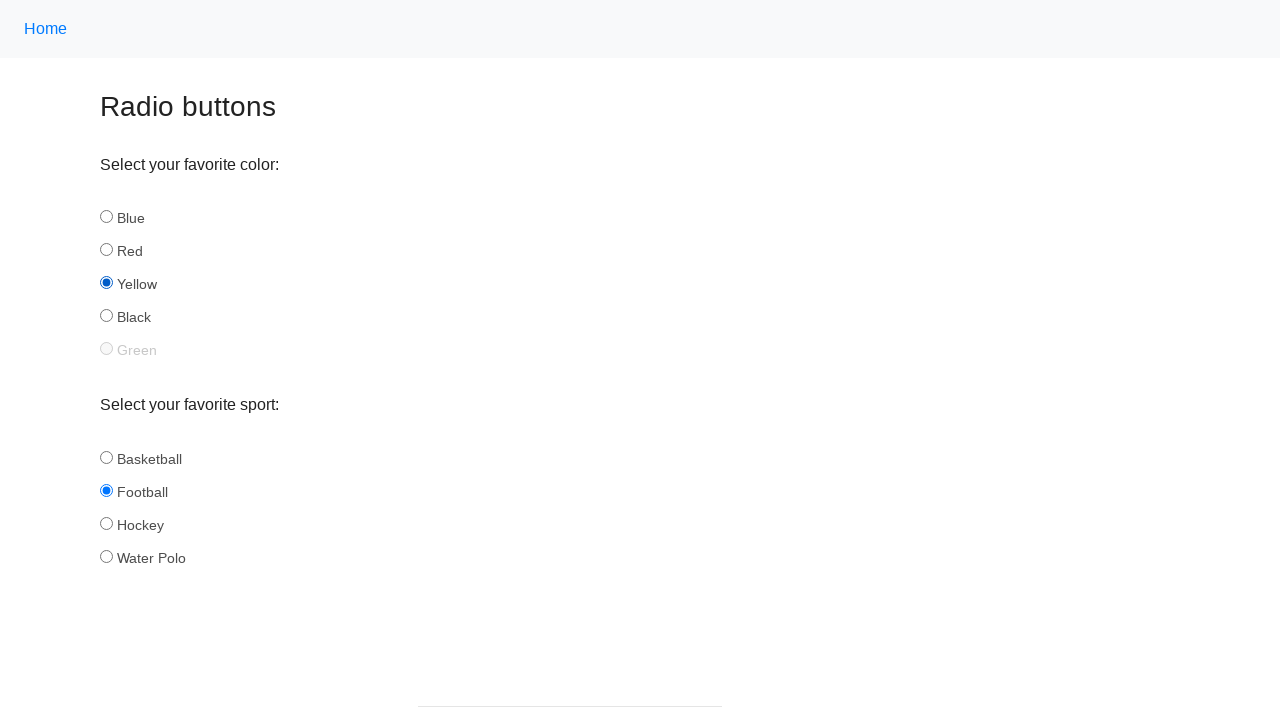

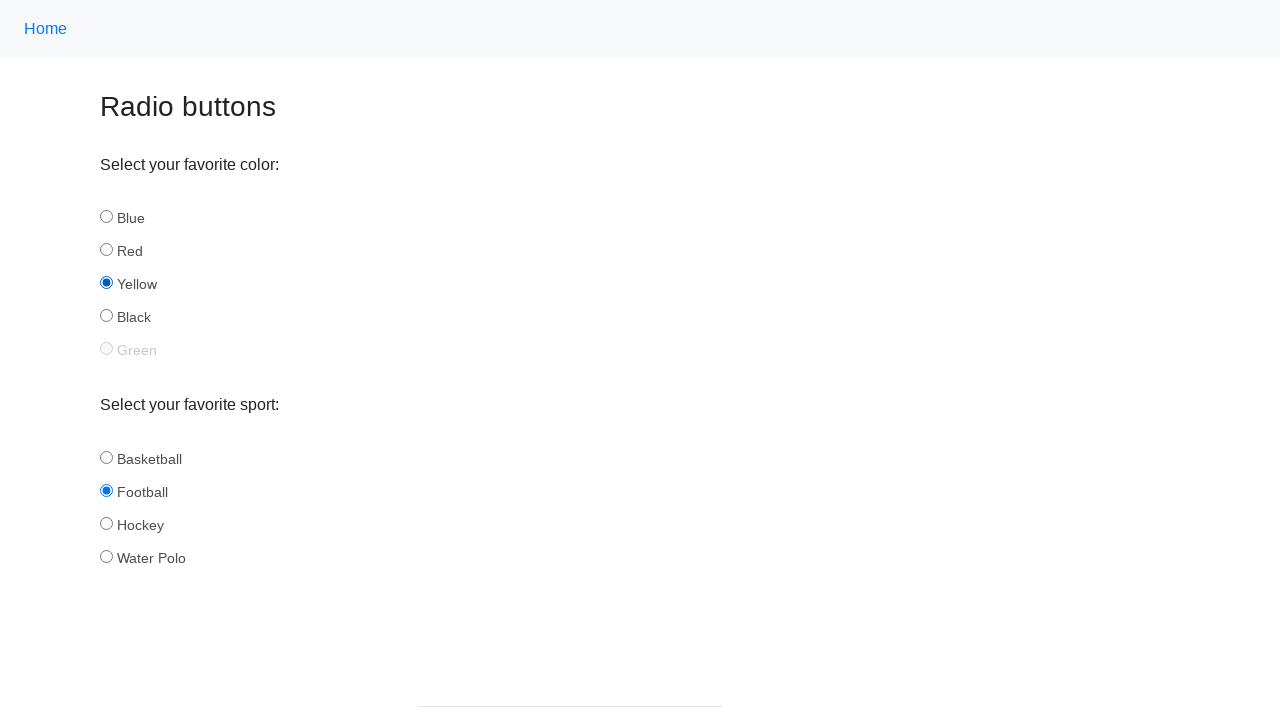